Tests the Python.org search functionality by entering "pycon" as a search query and submitting the form

Starting URL: https://www.python.org

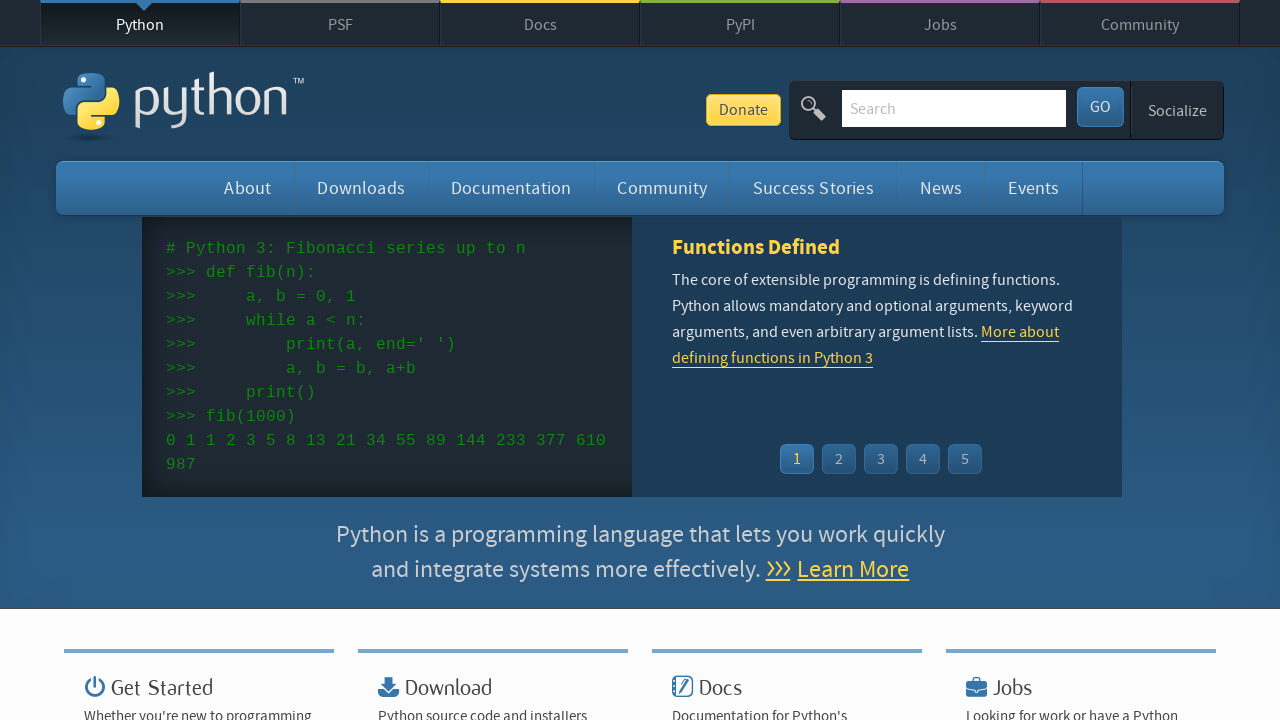

Filled search box with 'pycon' query on input[name='q']
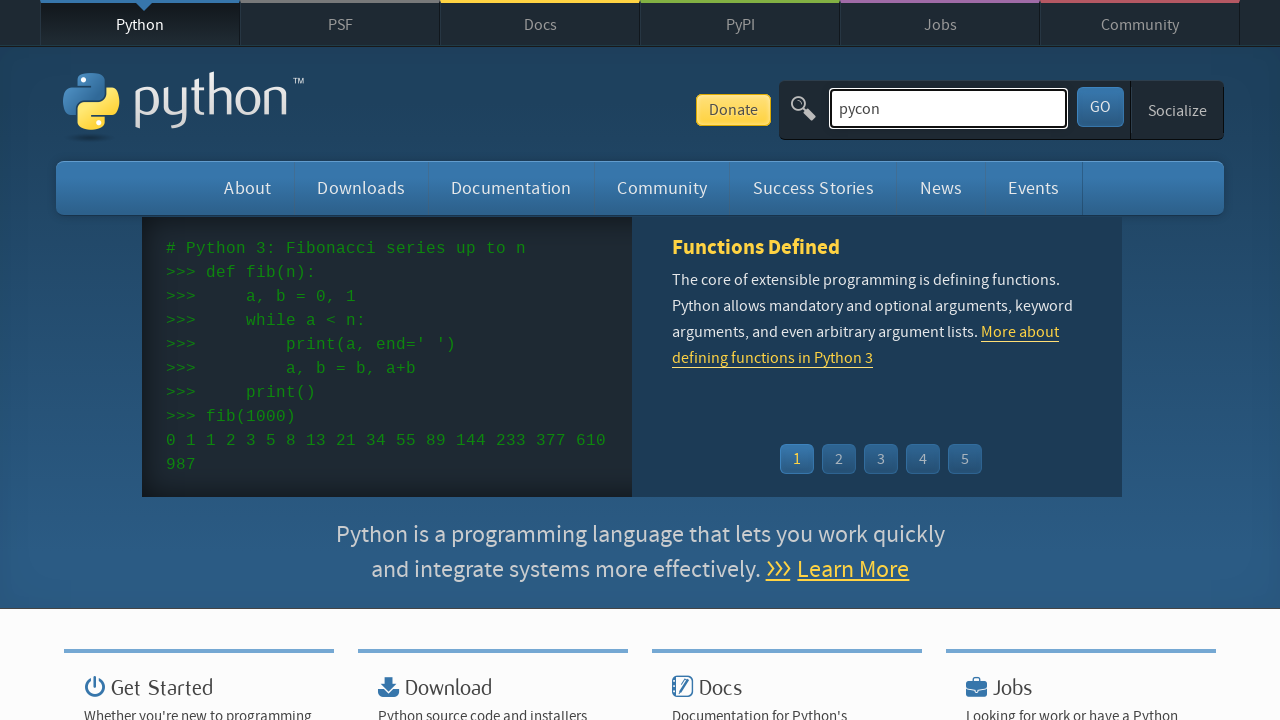

Pressed Enter to submit search form on input[name='q']
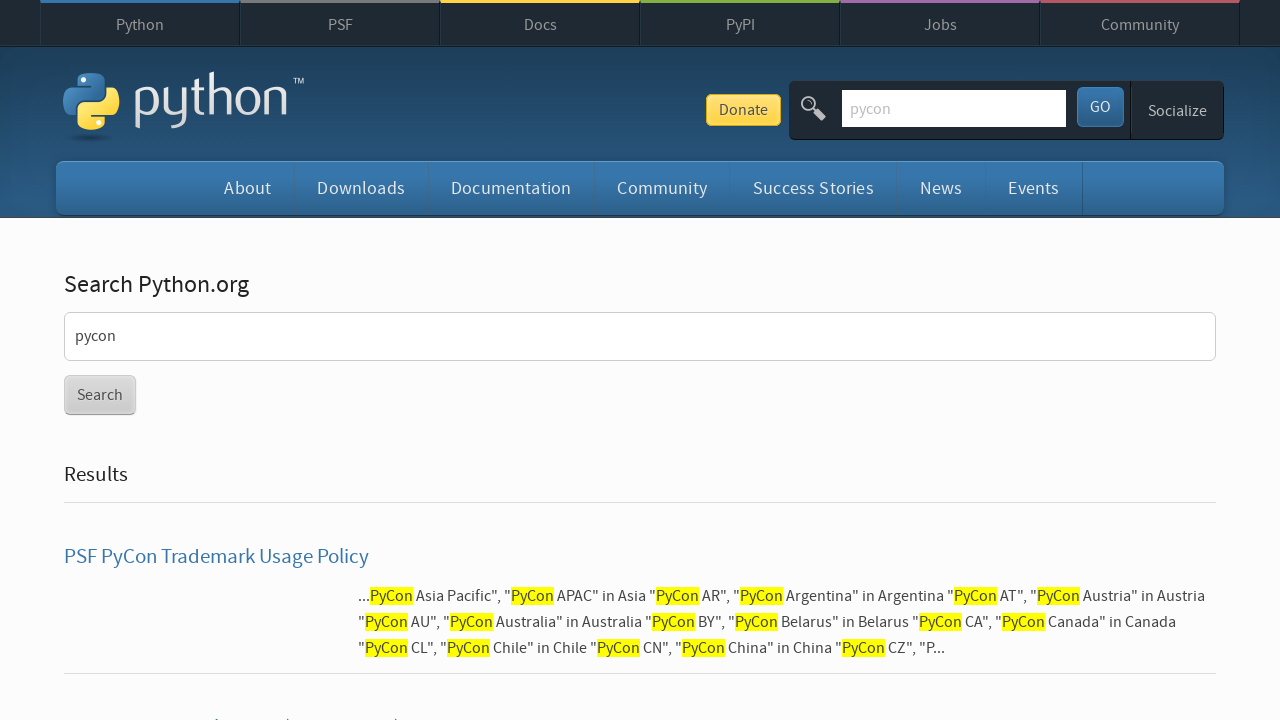

Waited for search results page to load
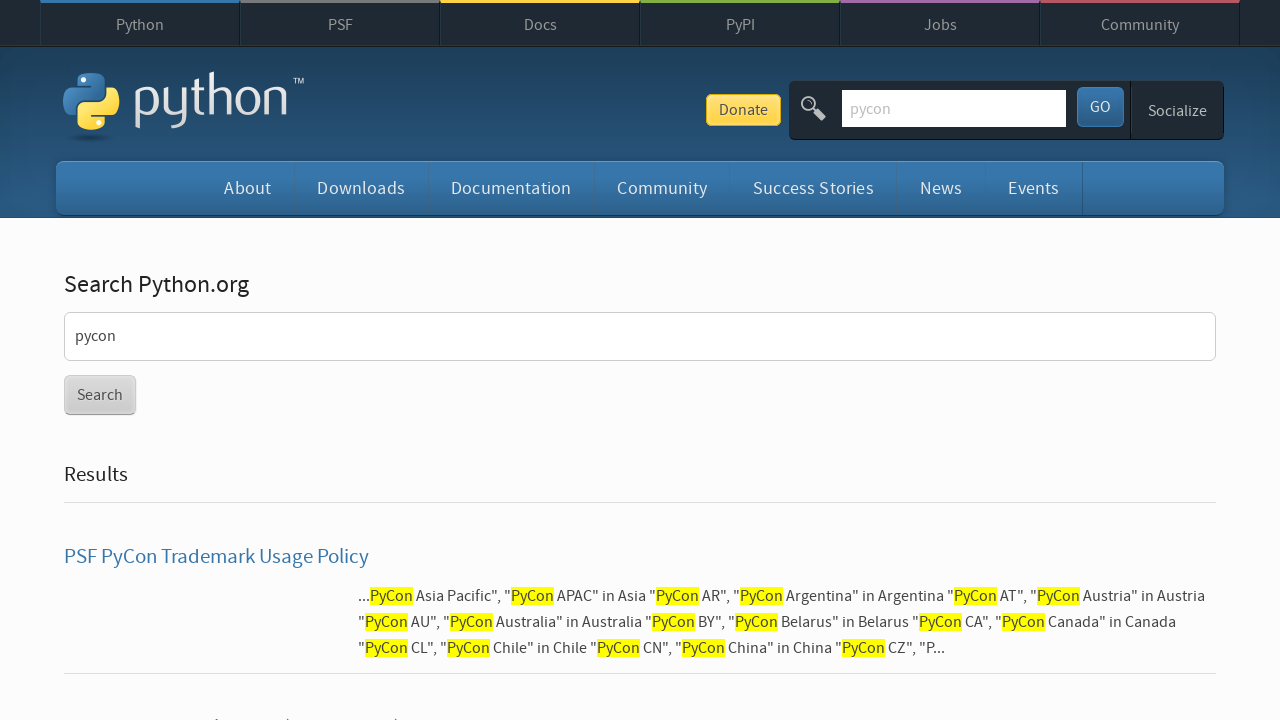

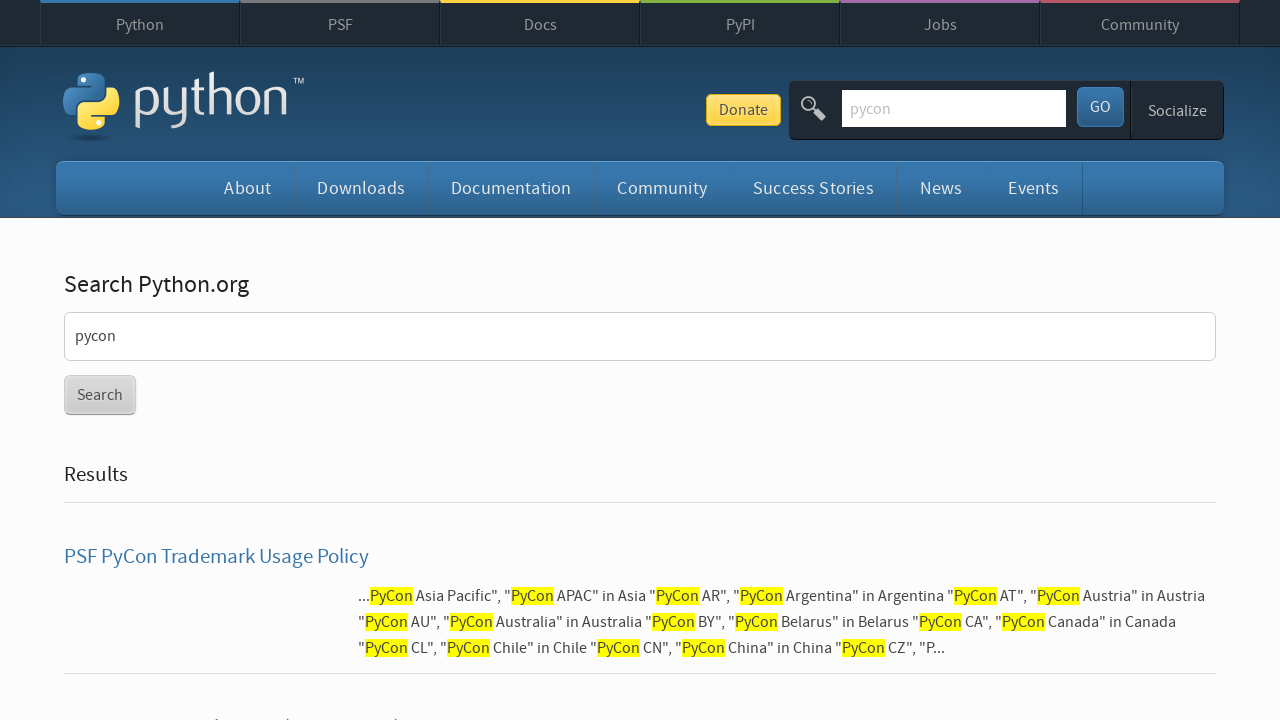